Tests mouse movement from viewport origin by moving the mouse to position (8, 0)

Starting URL: https://www.selenium.dev/selenium/web/mouse_interaction.html

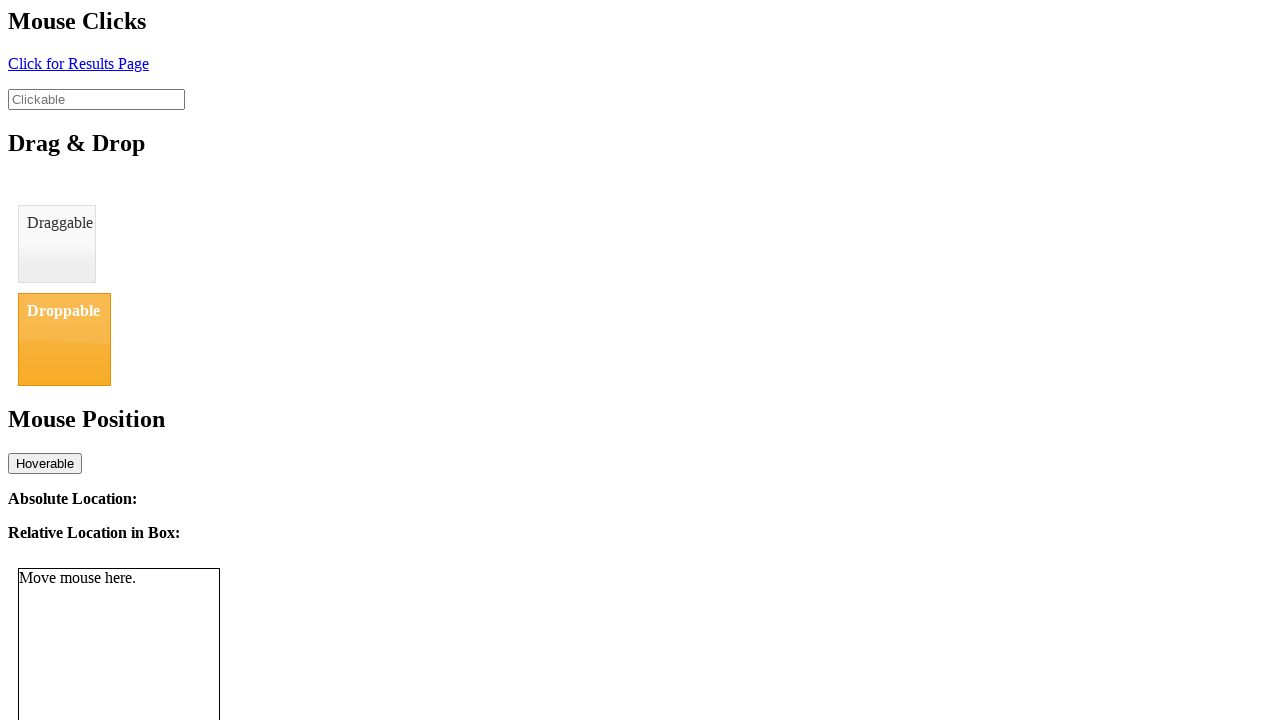

Moved mouse to position (8, 0) from viewport origin at (8, 0)
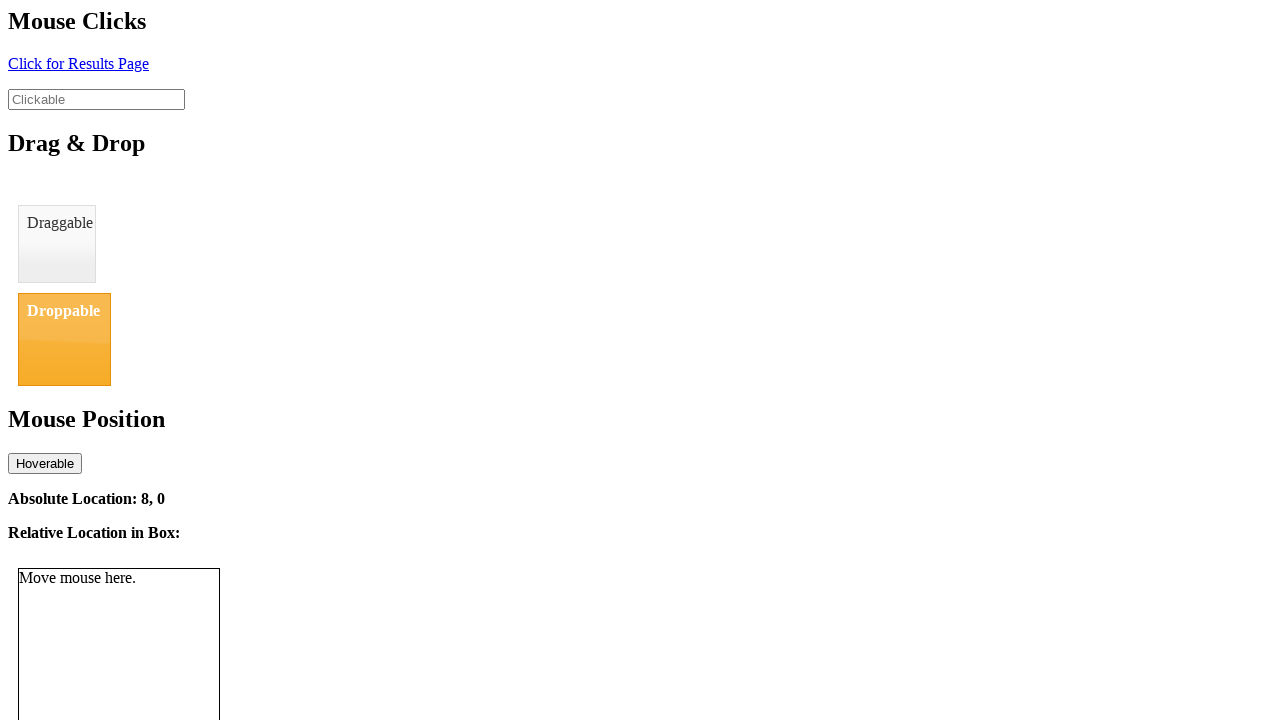

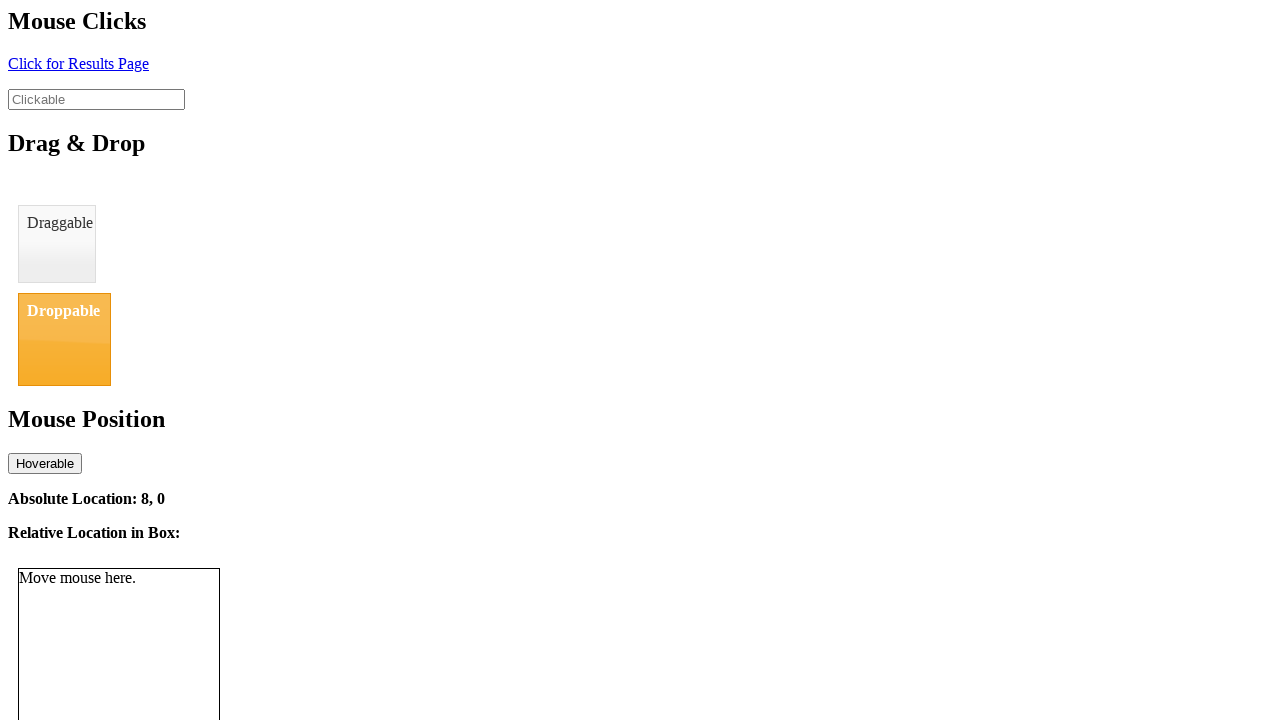